Tests dynamic loading by clicking a start button and waiting for a hidden element to appear

Starting URL: https://the-internet.herokuapp.com

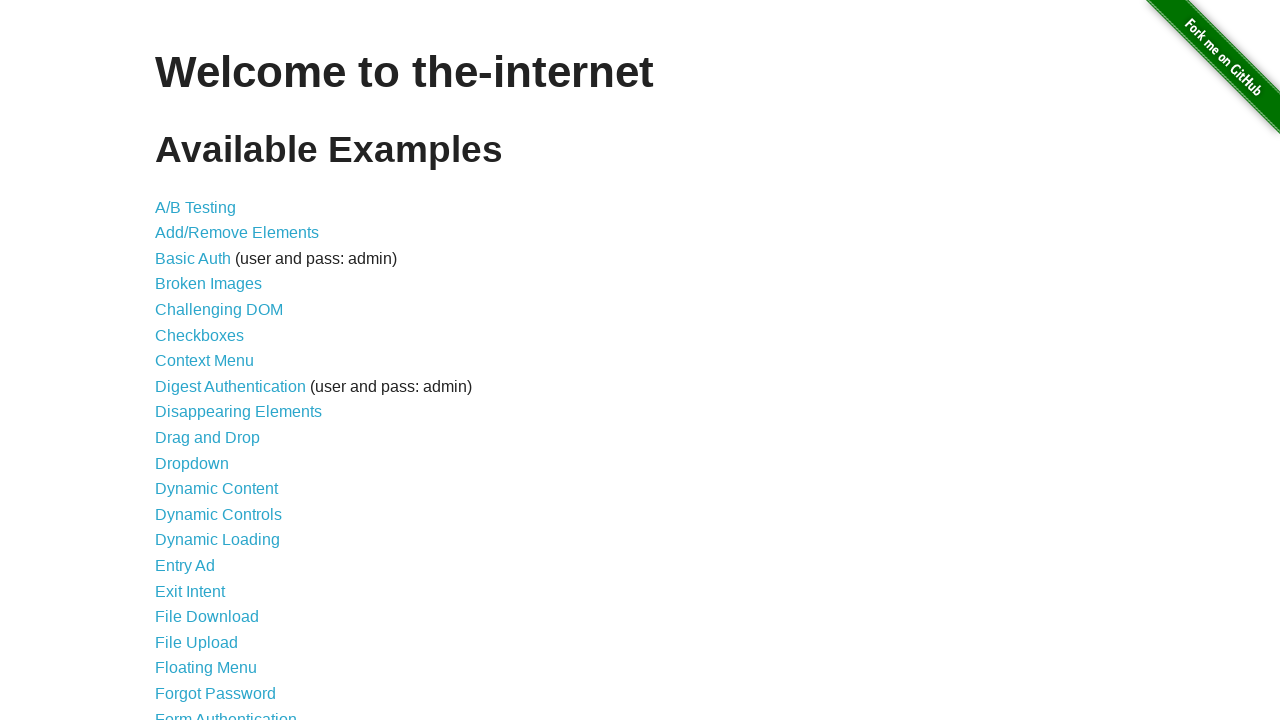

Clicked on Dynamic Loading link at (218, 540) on a[href='/dynamic_loading']
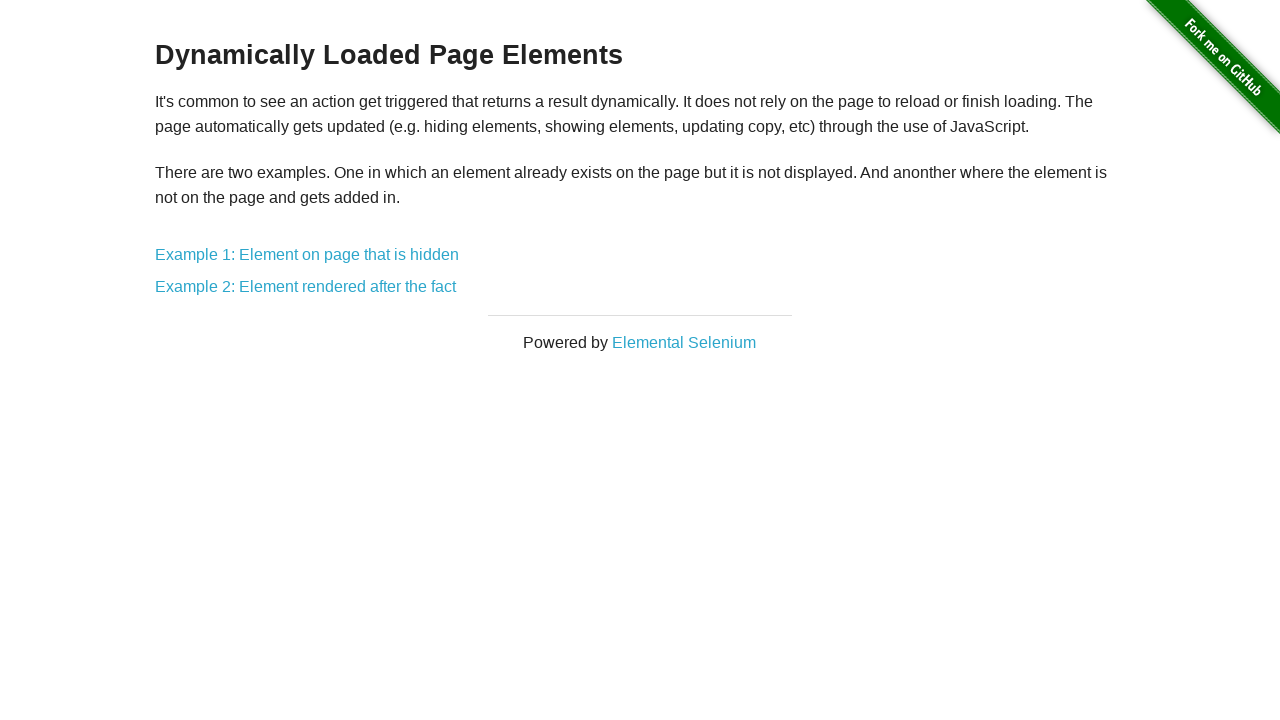

Clicked on Example 1: Element on page that is hidden at (307, 255) on a[href='/dynamic_loading/1']
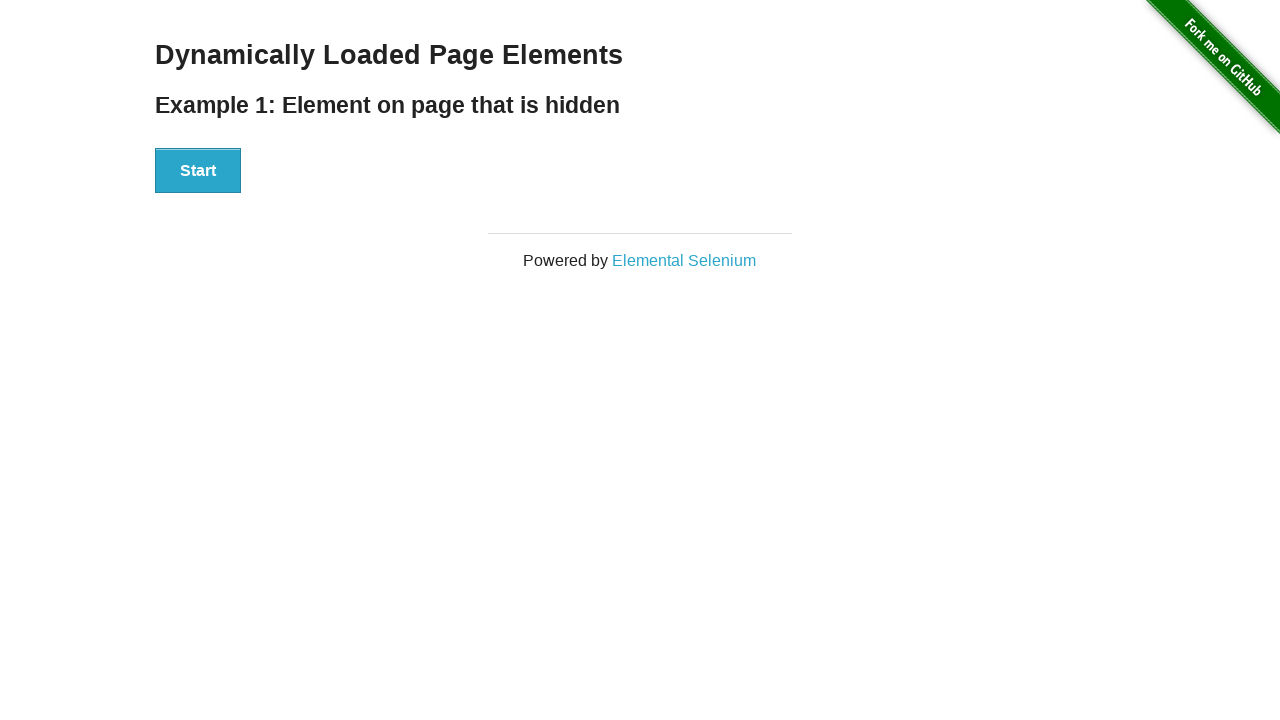

Clicked the Start button at (198, 171) on #start button
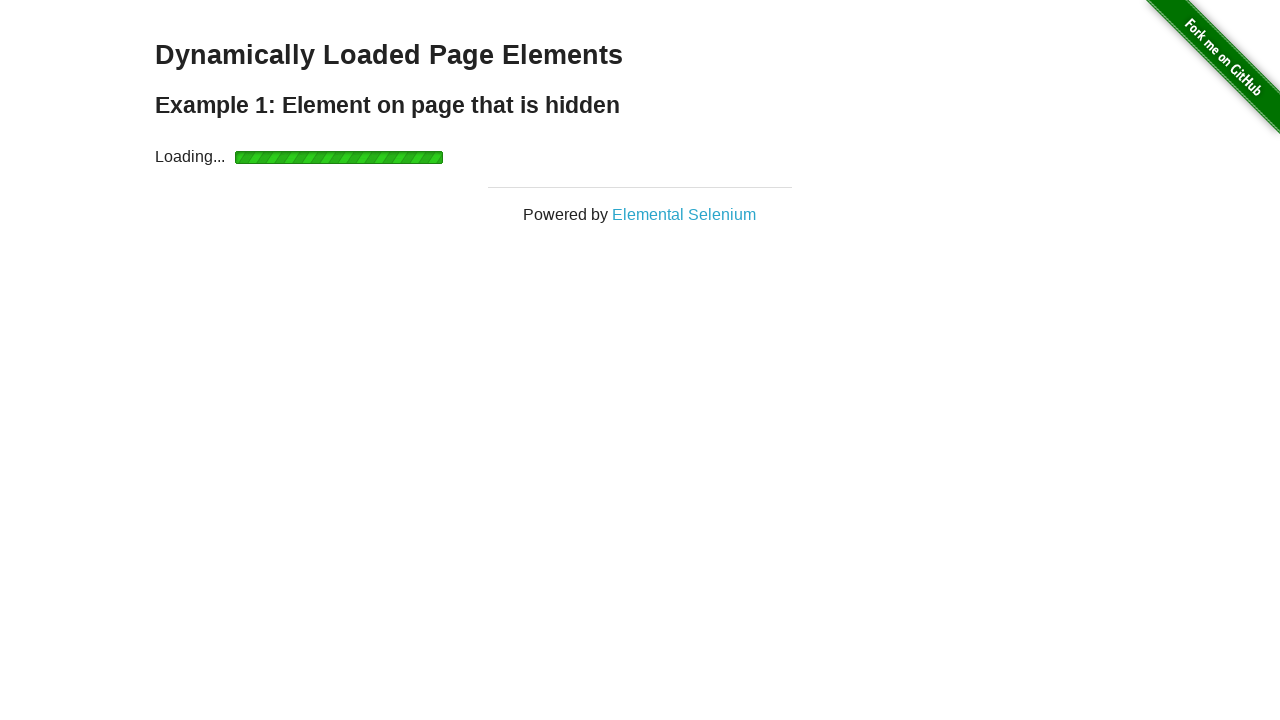

Waited for the hidden element to become visible
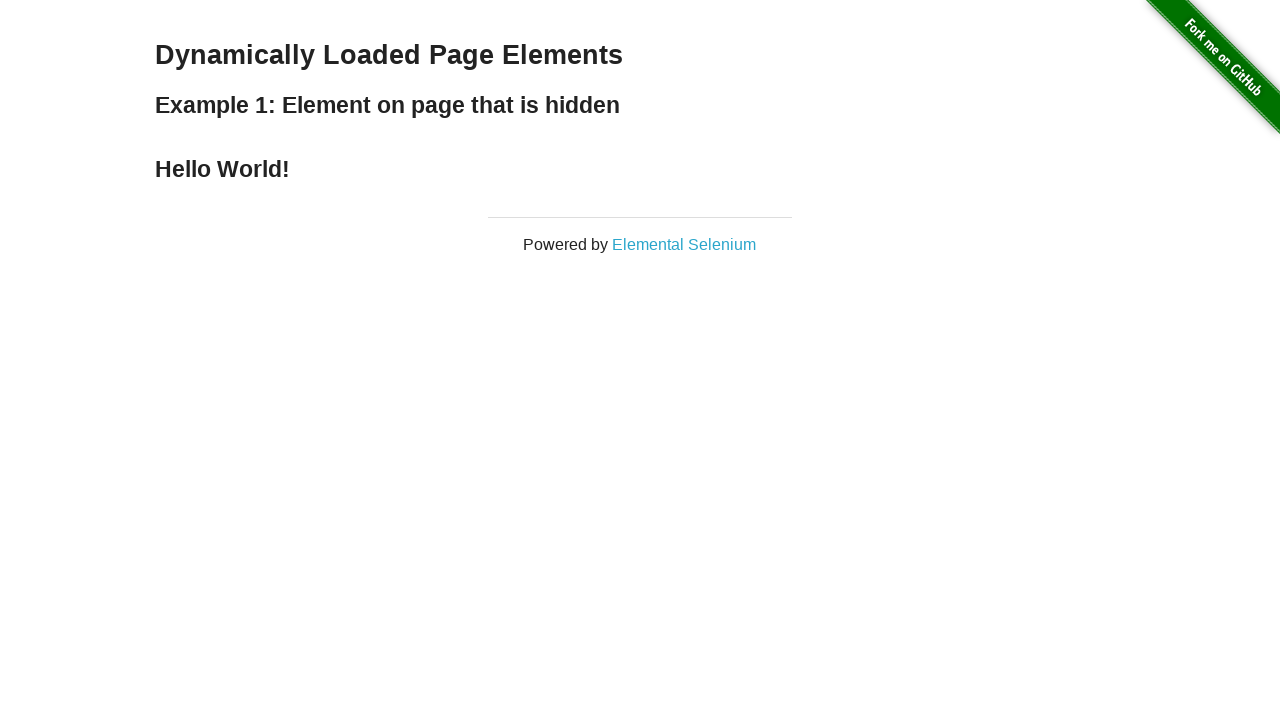

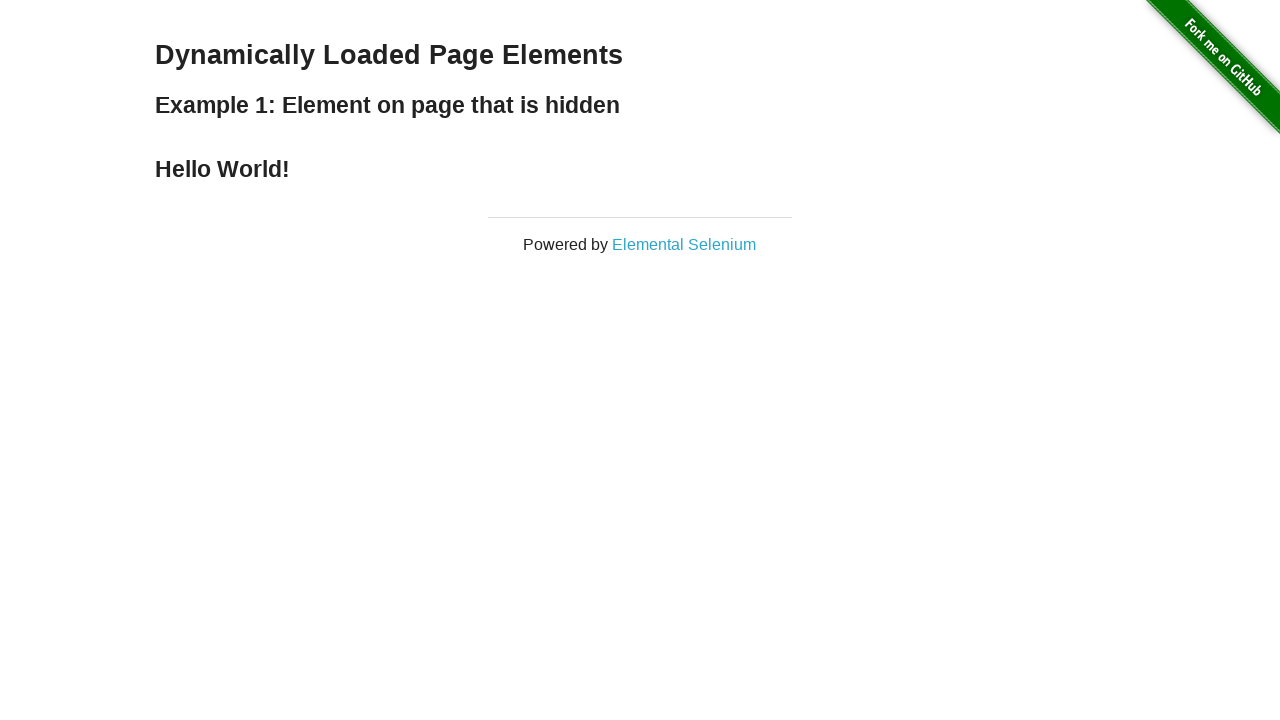